Tests infinite scrolling behavior on a webpage by continuously scrolling to the bottom of the page to load more content

Starting URL: https://www.wscubetech.com/

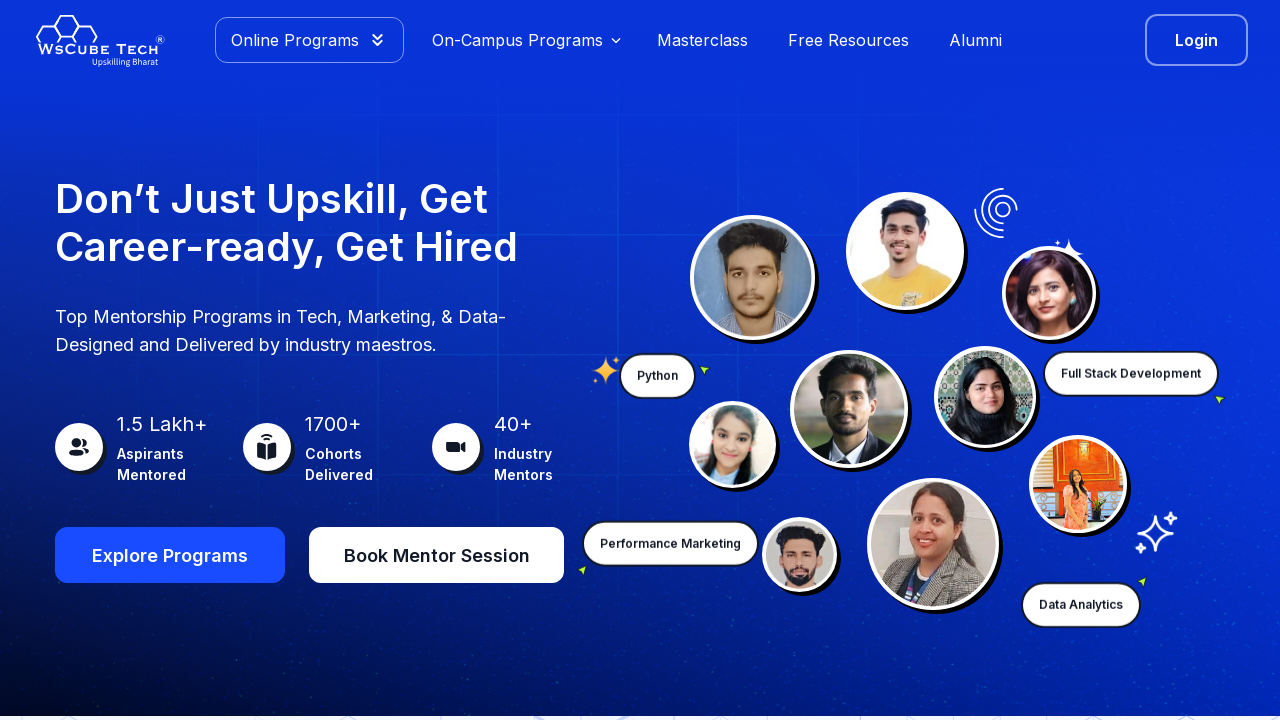

Retrieved initial page height
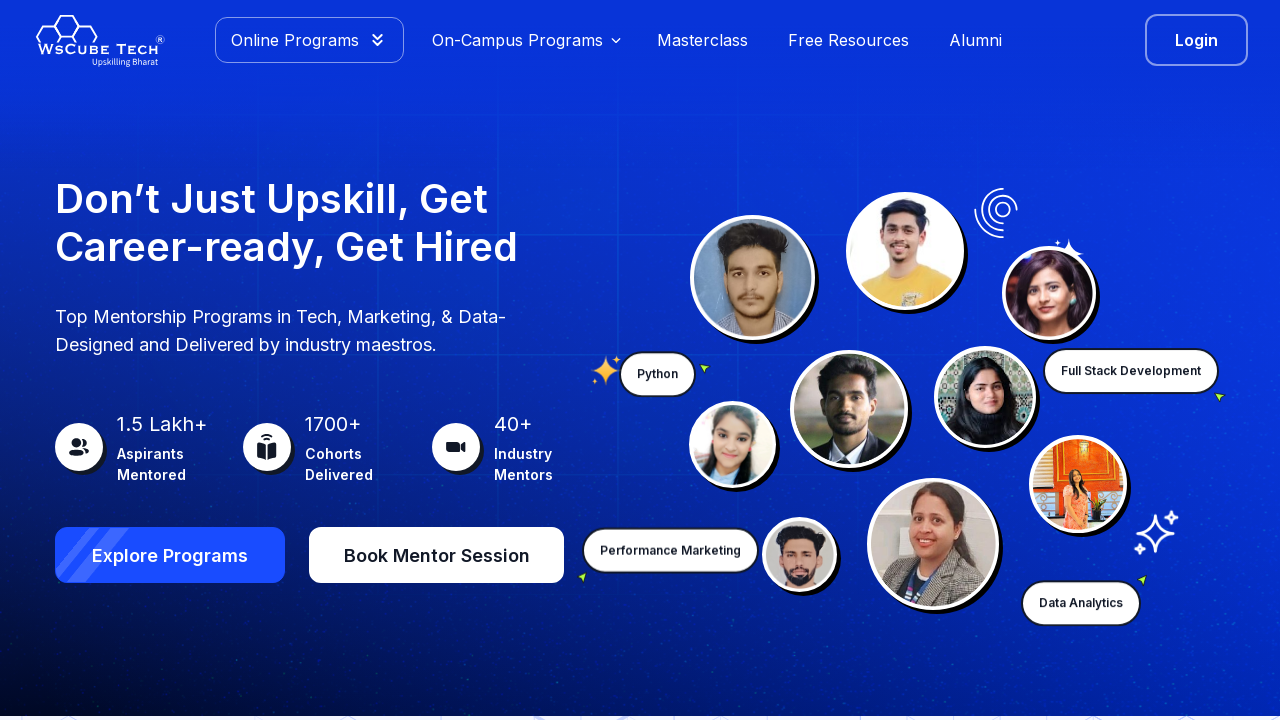

Scrolled to bottom of page (iteration 1/5)
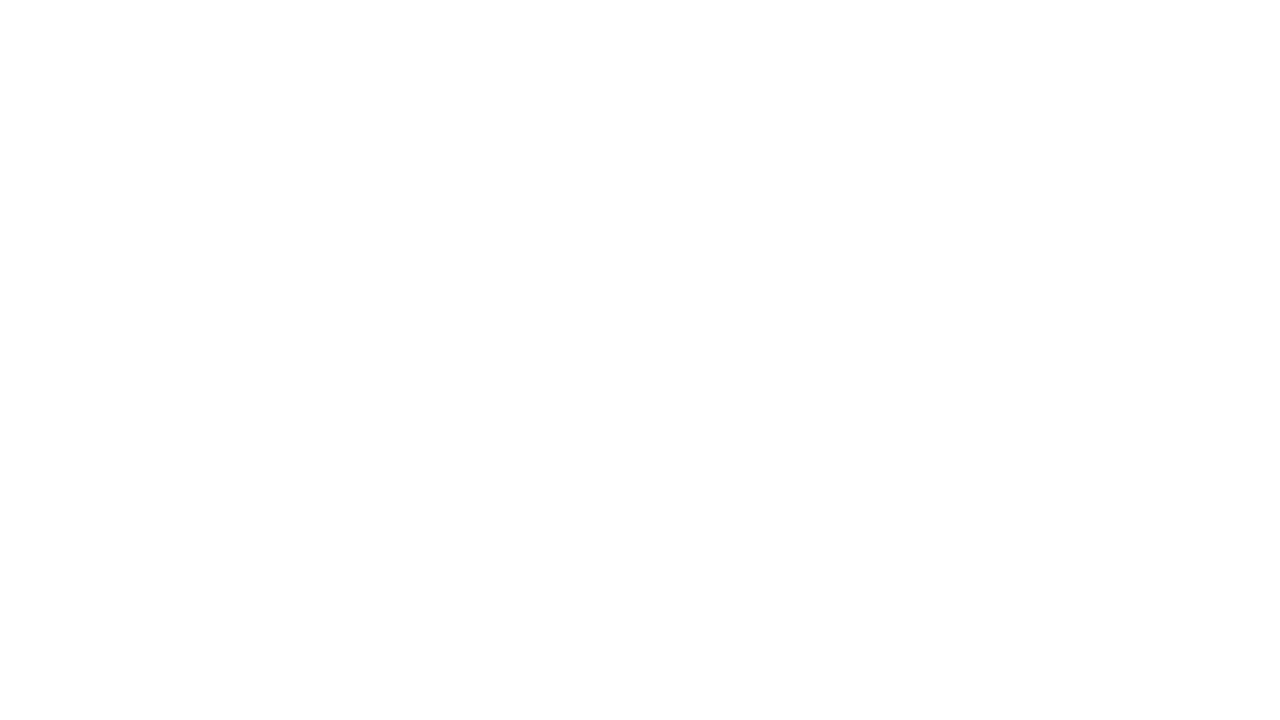

Waited 1 second for new content to load
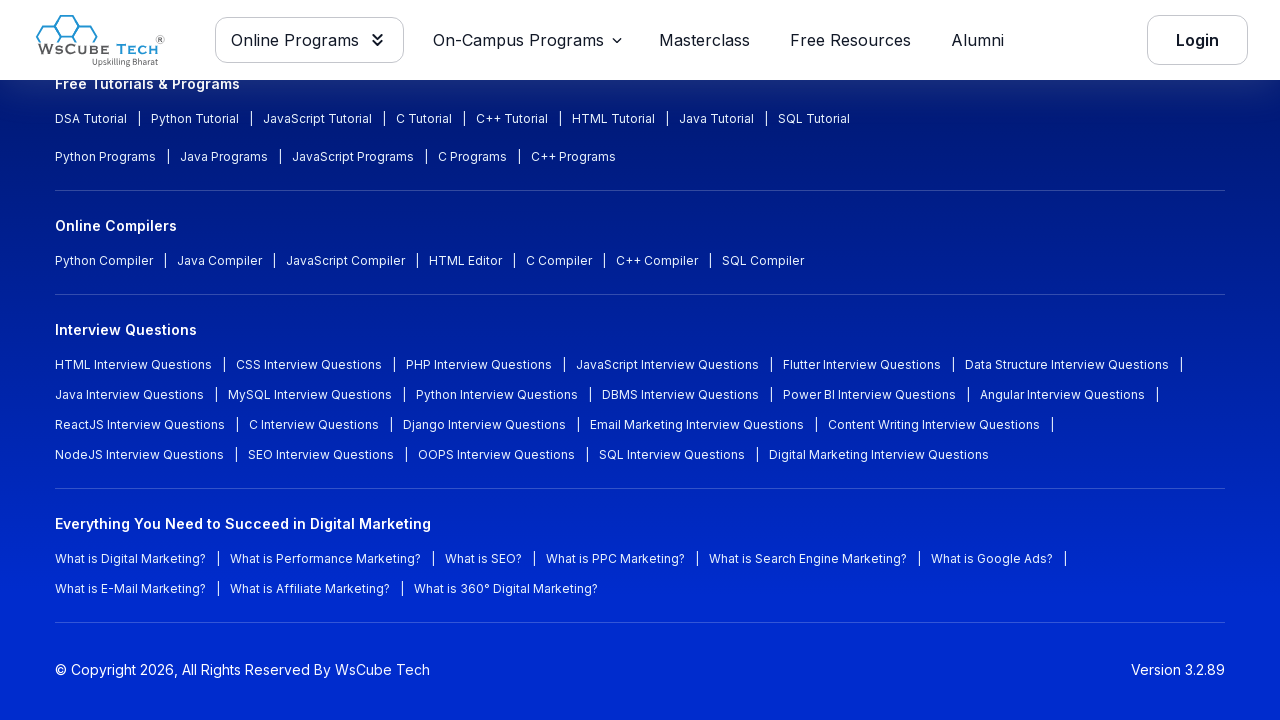

Scrolled to bottom of page (iteration 2/5)
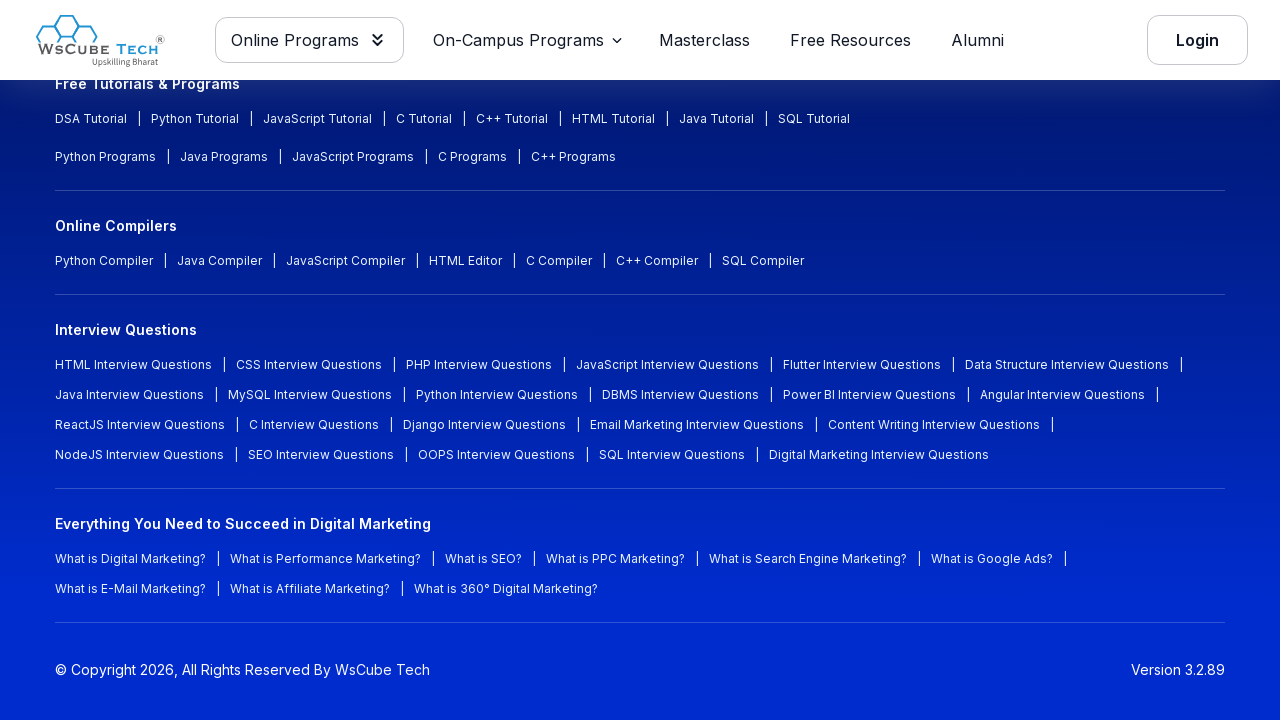

Waited 1 second for new content to load
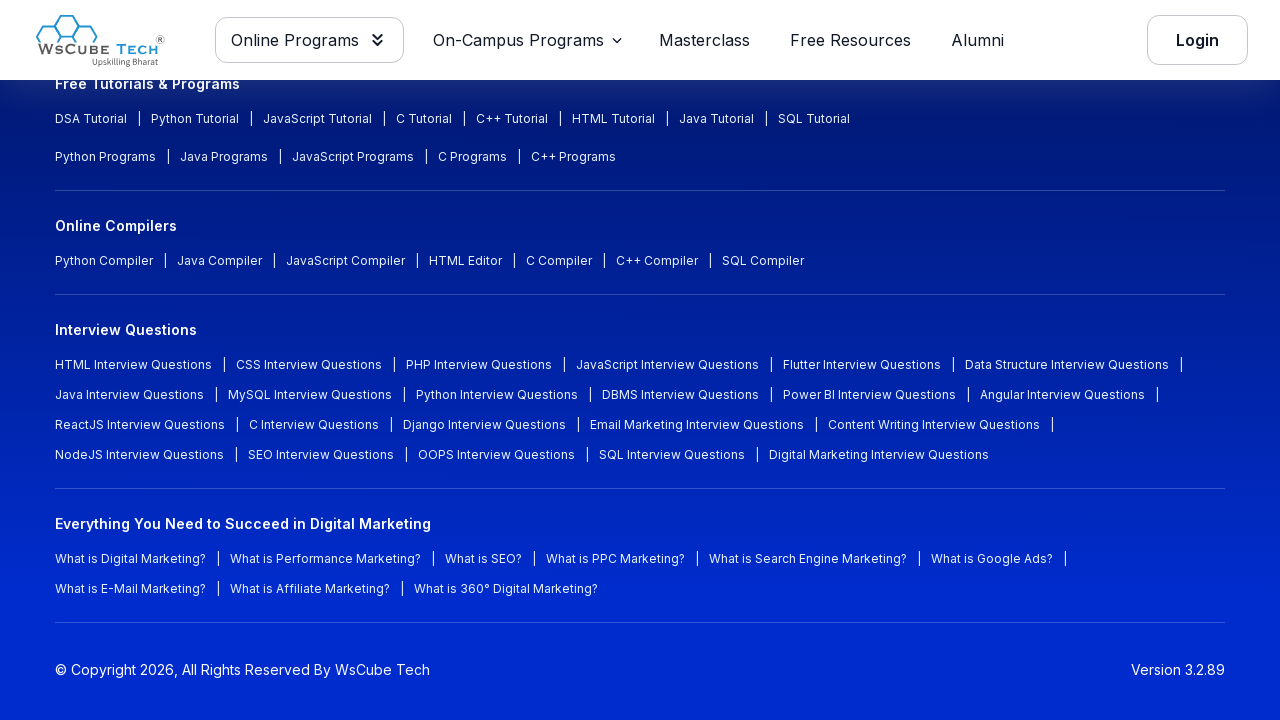

Scrolled to bottom of page (iteration 3/5)
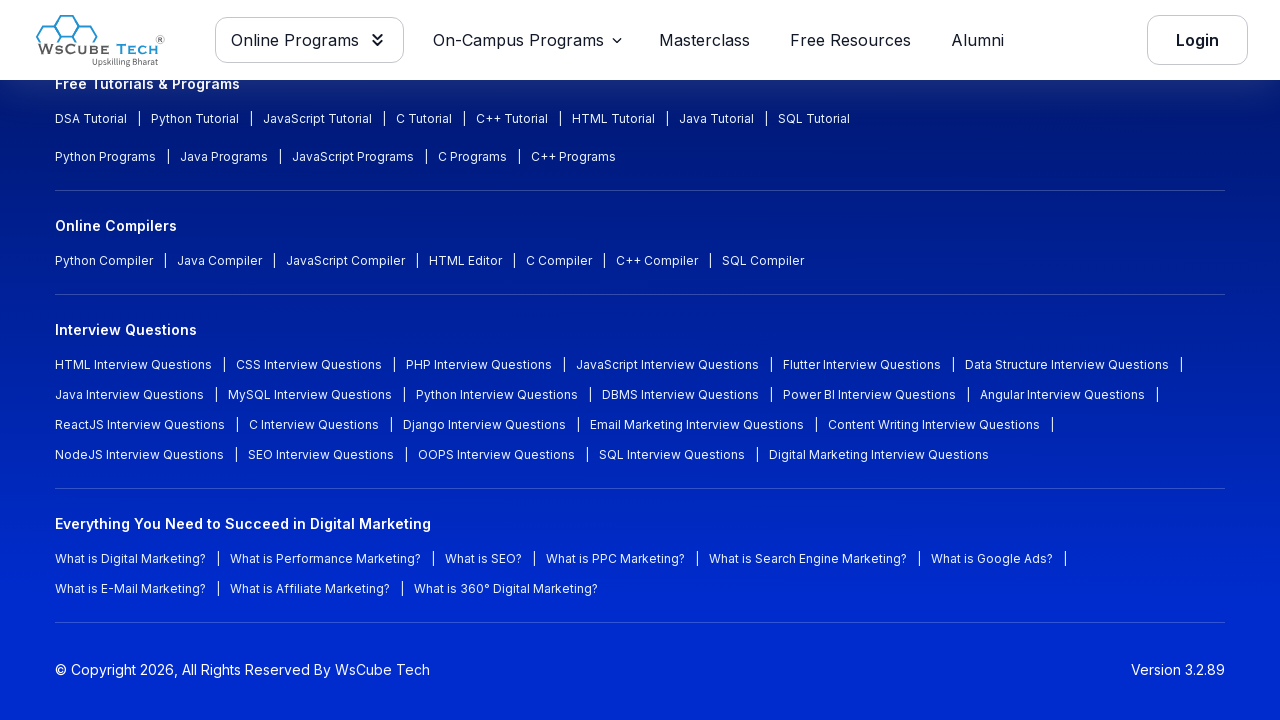

Waited 1 second for new content to load
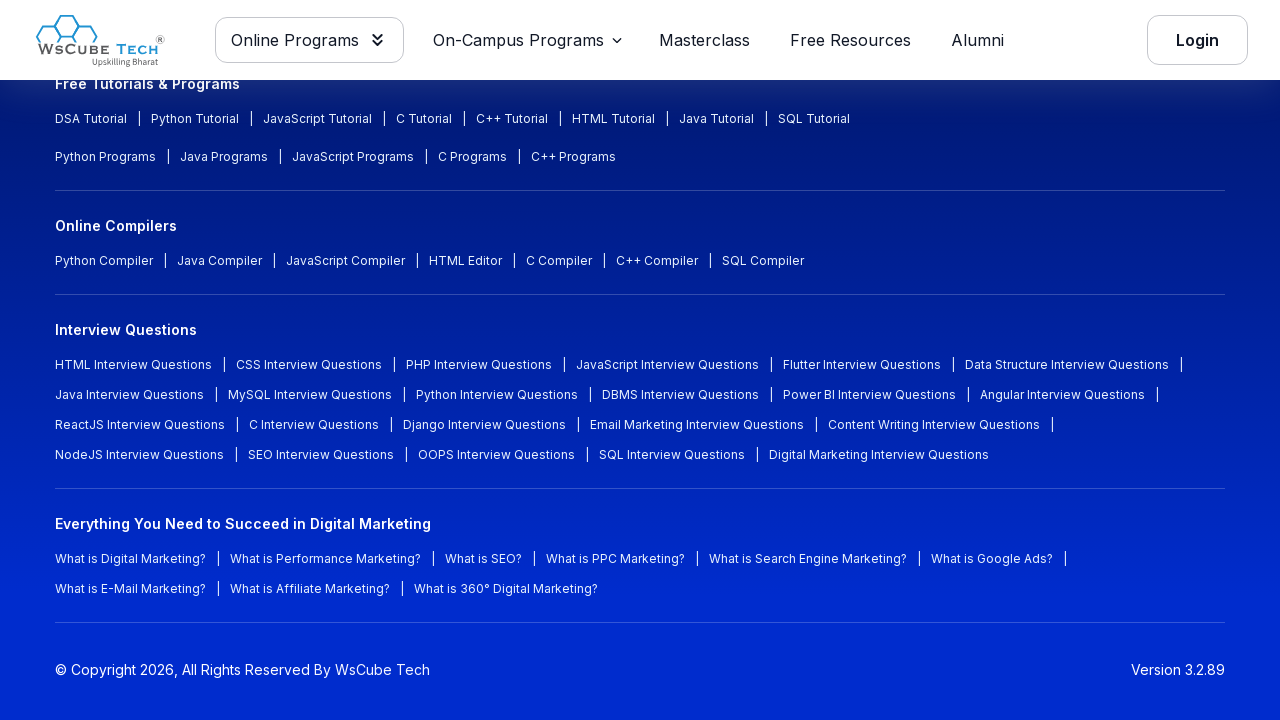

Scrolled to bottom of page (iteration 4/5)
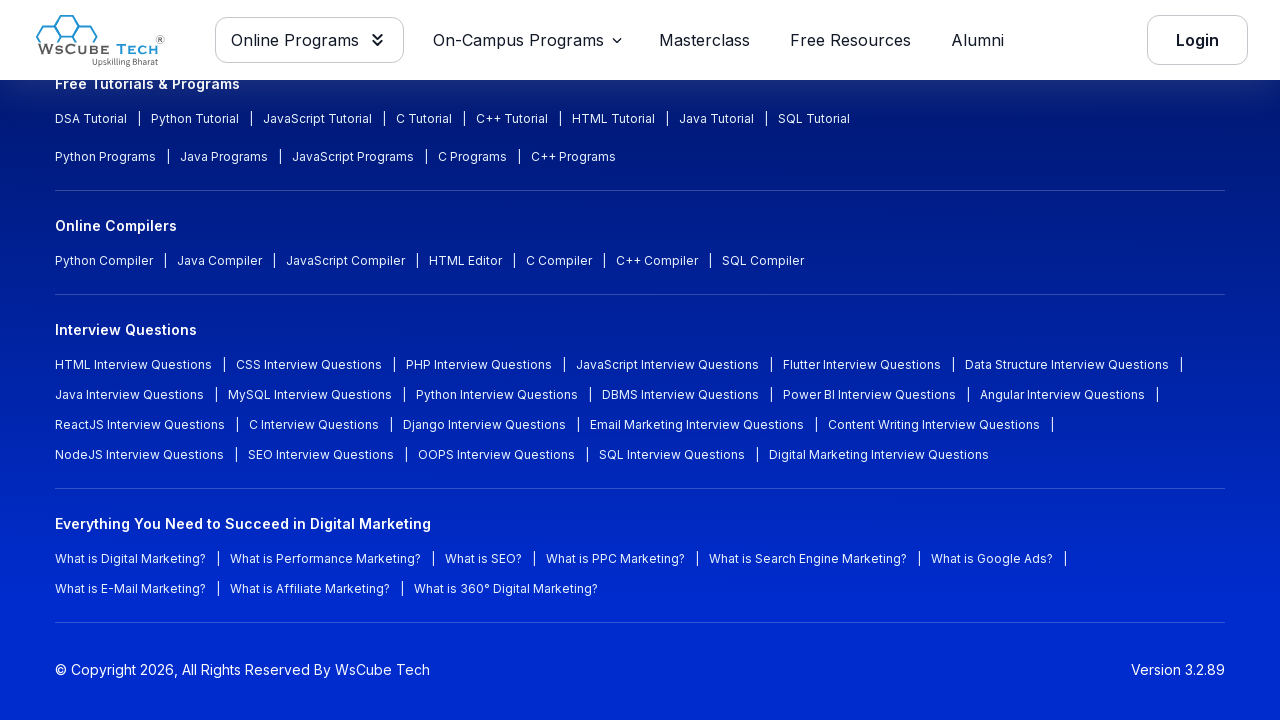

Waited 1 second for new content to load
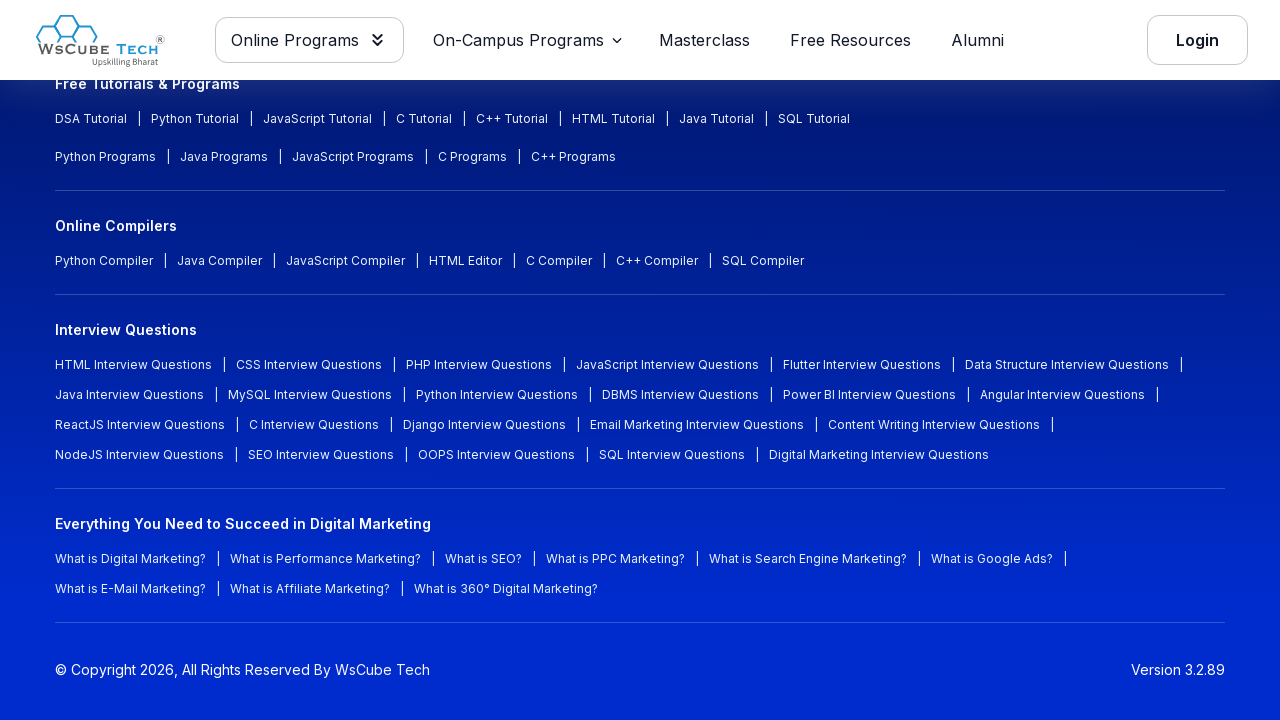

Scrolled to bottom of page (iteration 5/5)
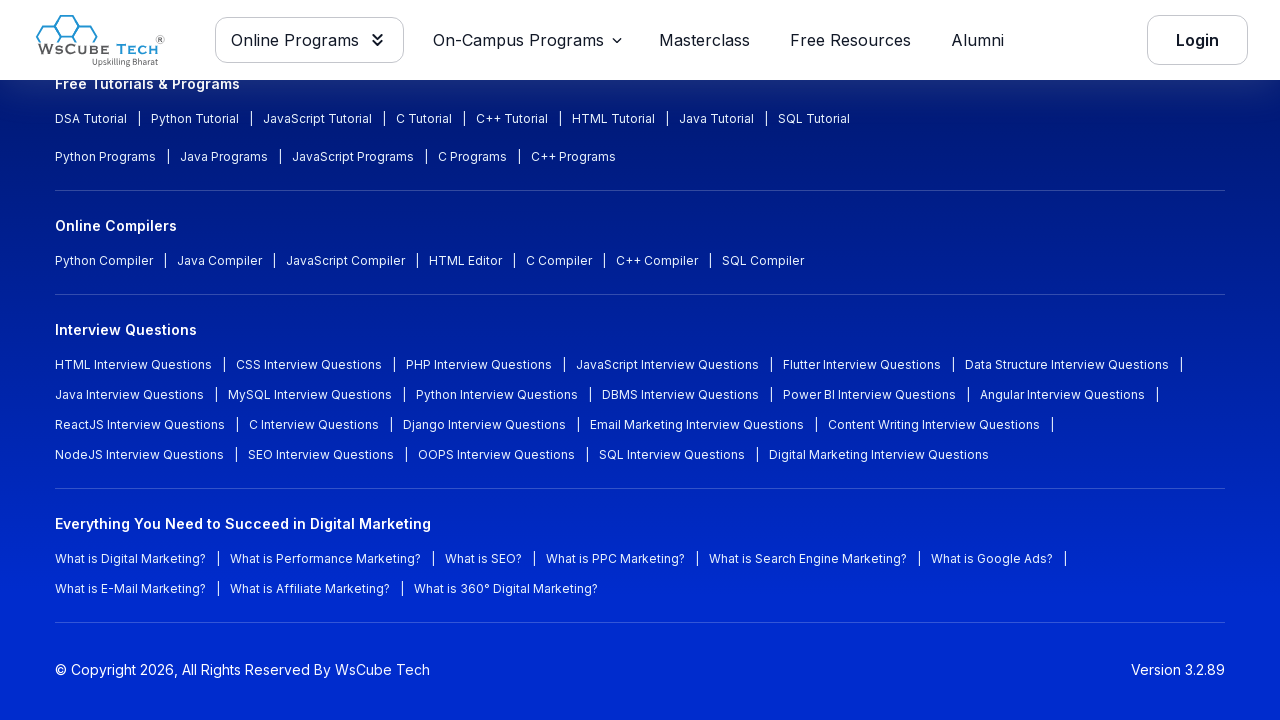

Waited 1 second for new content to load
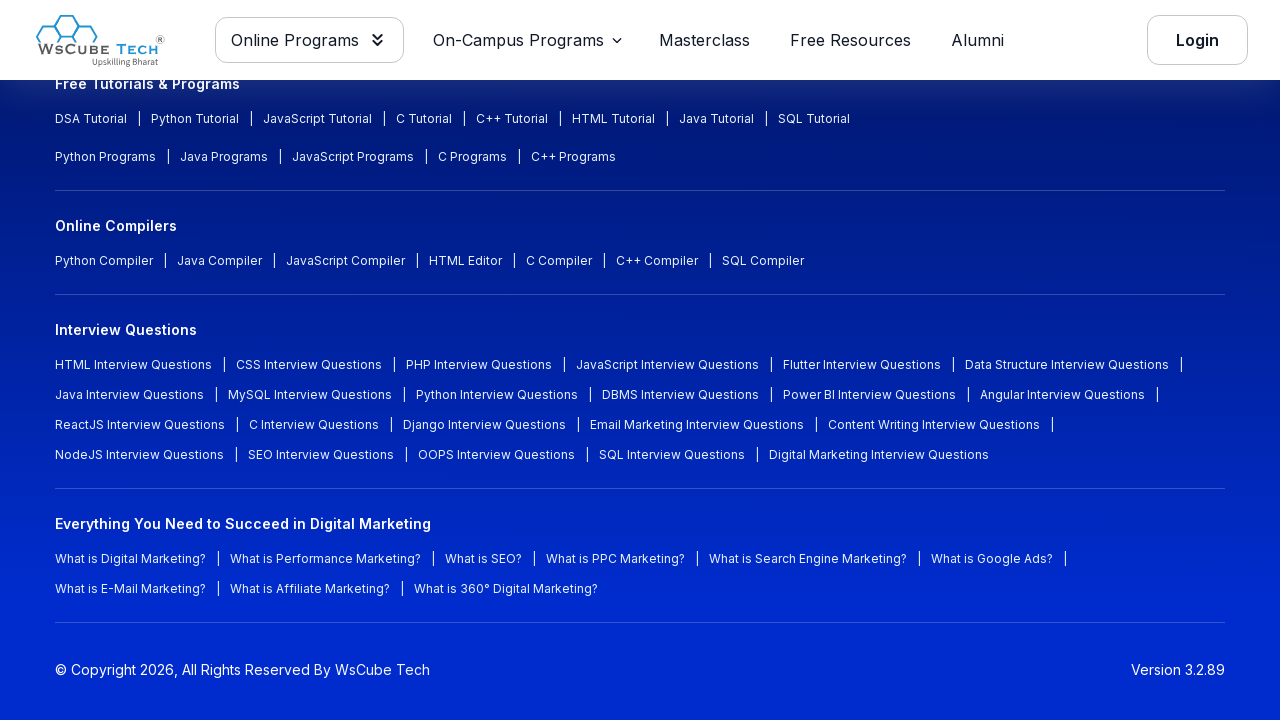

Final scroll to bottom of page to verify infinite scroll behavior
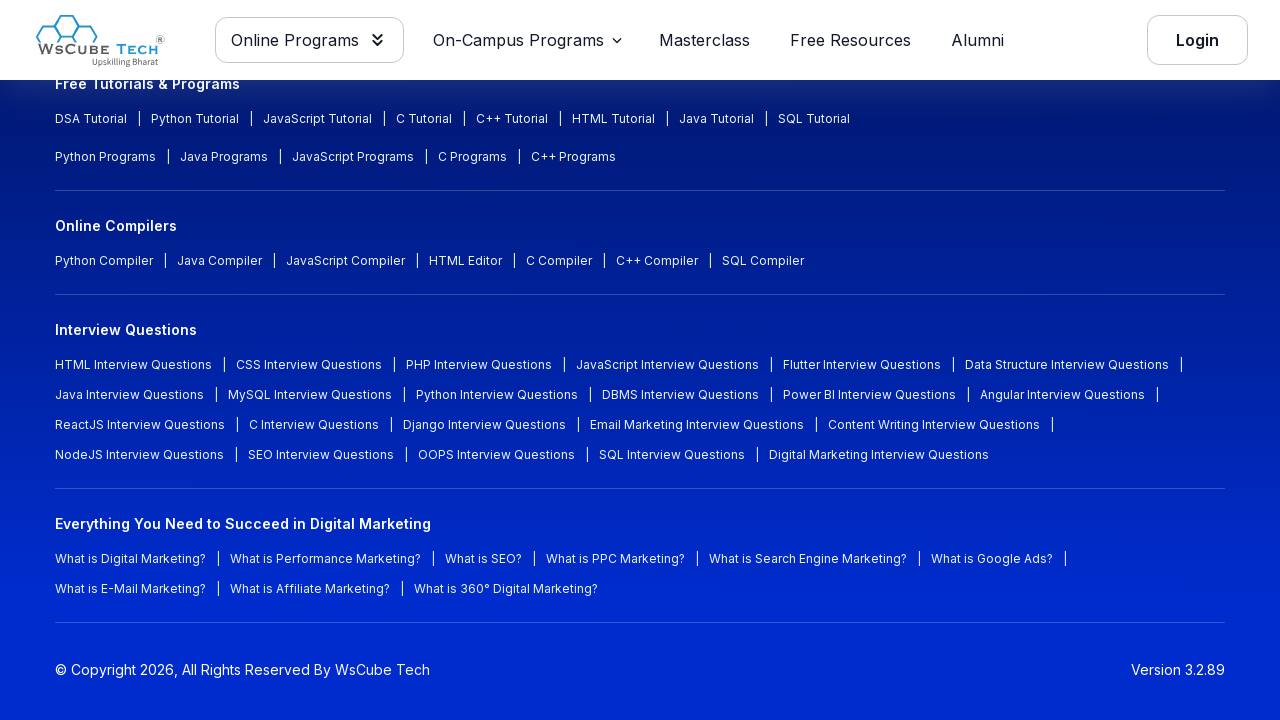

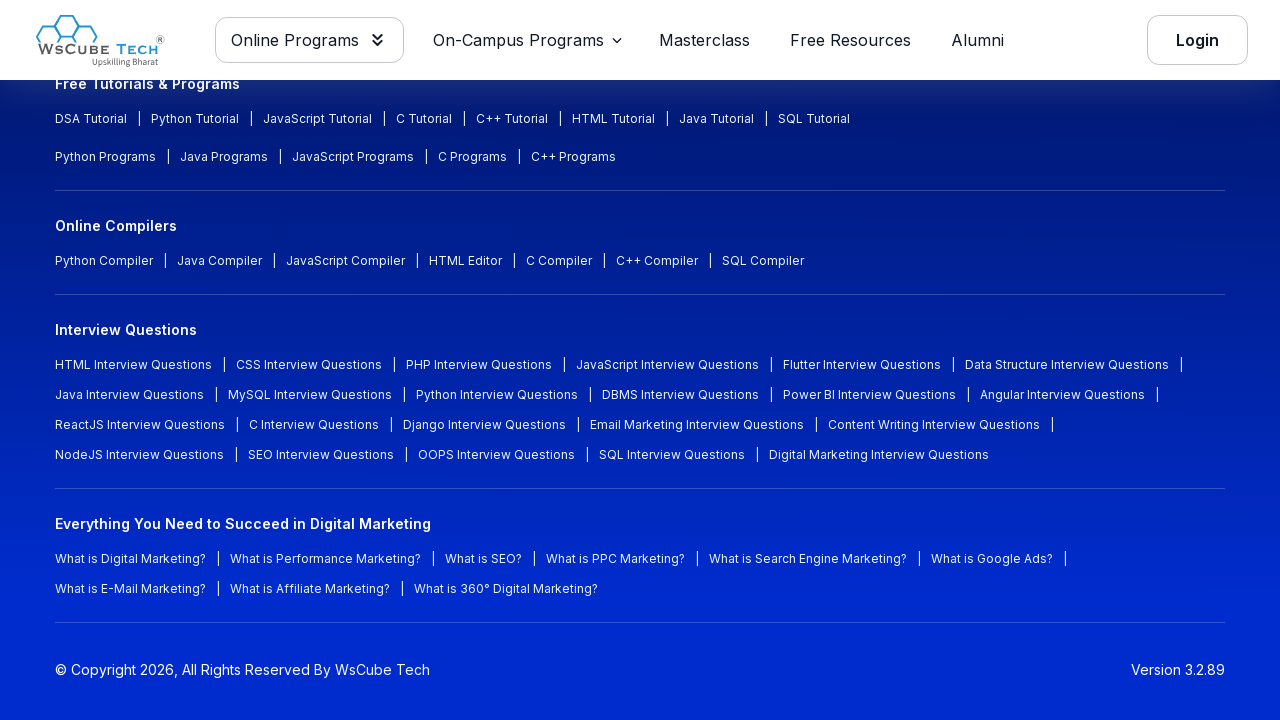